Tests hovering over nested menu items to display sub-menu options

Starting URL: https://demoqa.com/menu#

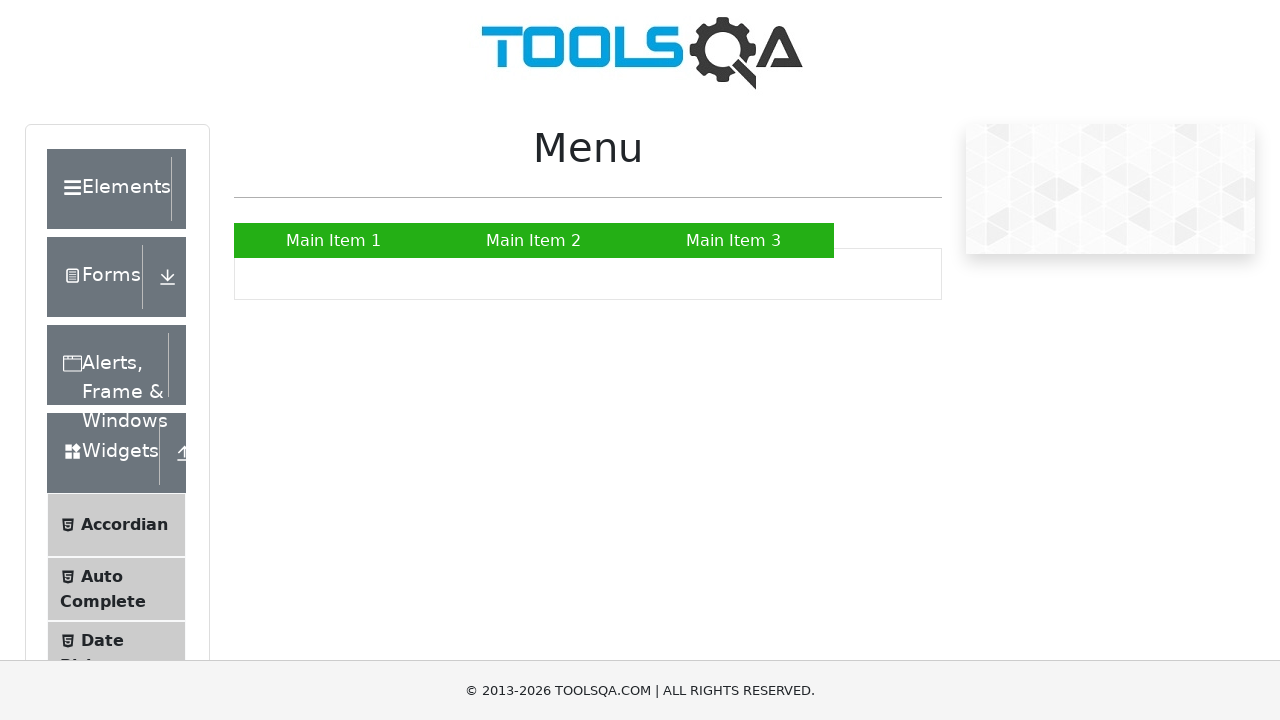

Hovered over Main Item 2 to display submenu at (534, 240) on text=Main Item 2
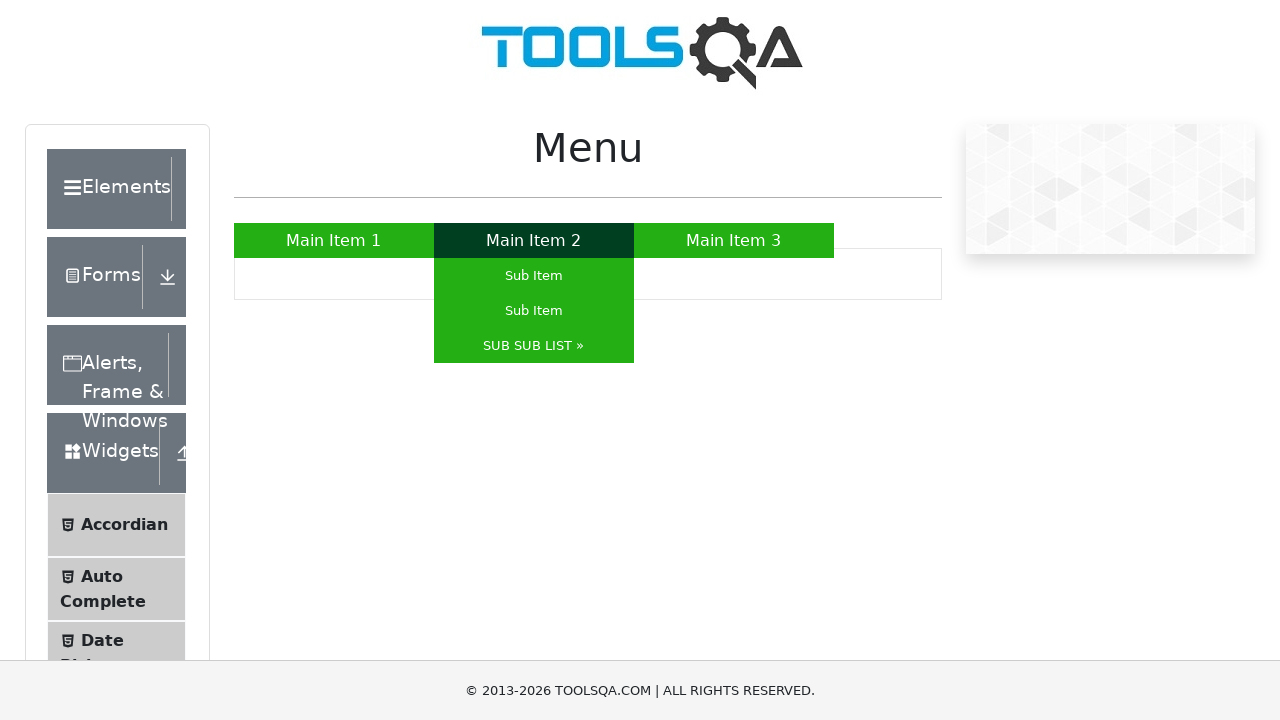

Hovered over SUB SUB LIST to display nested submenu at (534, 346) on text=SUB SUB LIST »
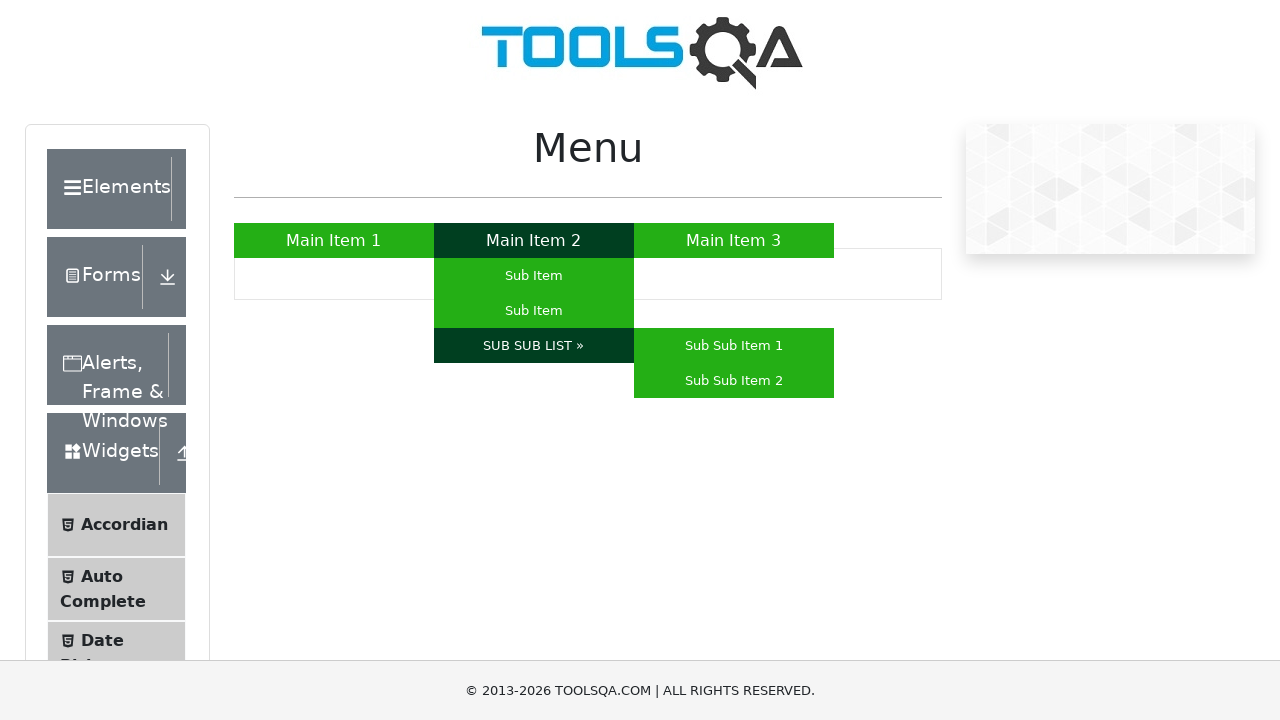

Hovered over Sub Sub Item 2 to display sub-menu options at (734, 380) on text=Sub Sub Item 2
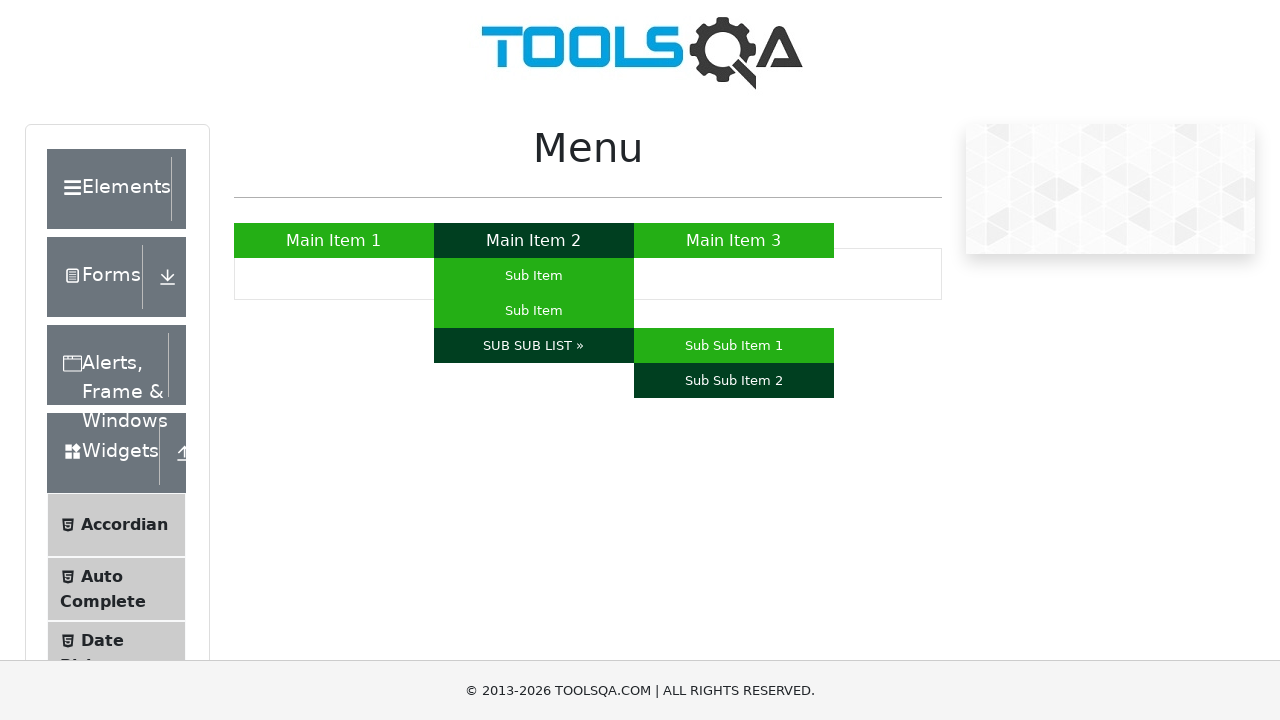

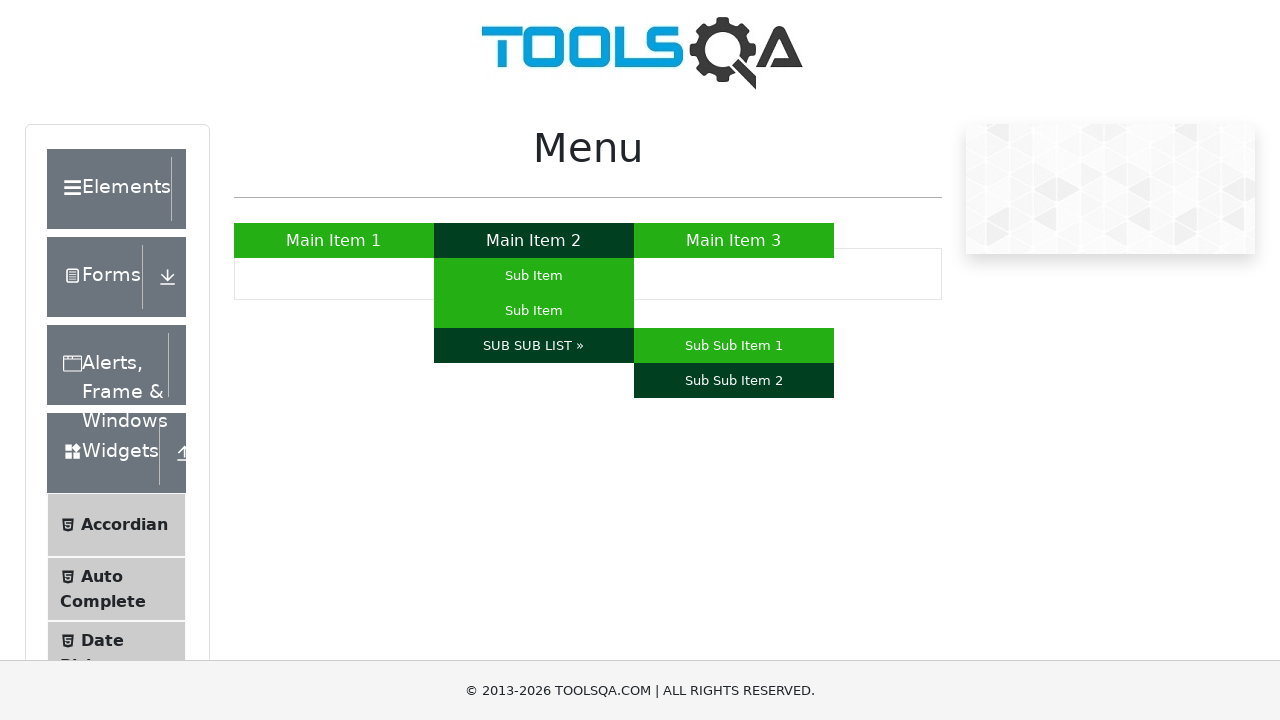